Tests auto-suggestive dropdown functionality by typing partial text and selecting a specific option from the suggestions

Starting URL: https://rahulshettyacademy.com/dropdownsPractise/

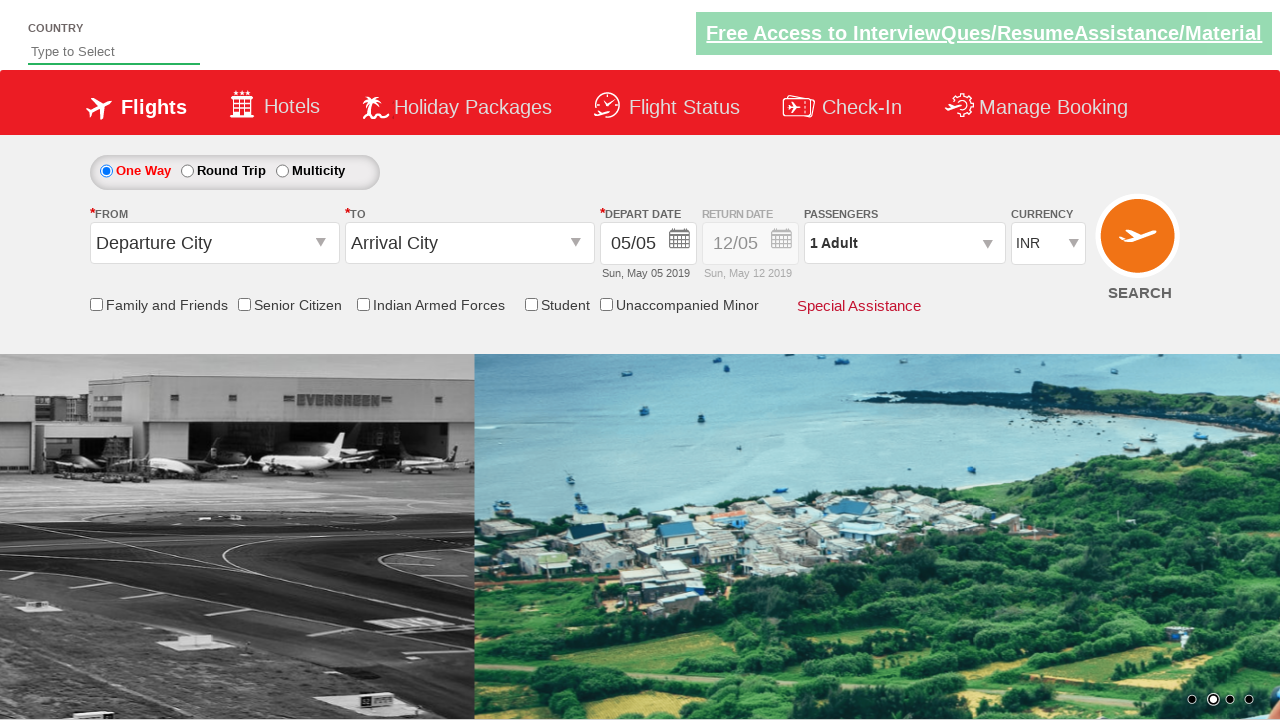

Typed 'ja' in the auto-suggest field on #autosuggest
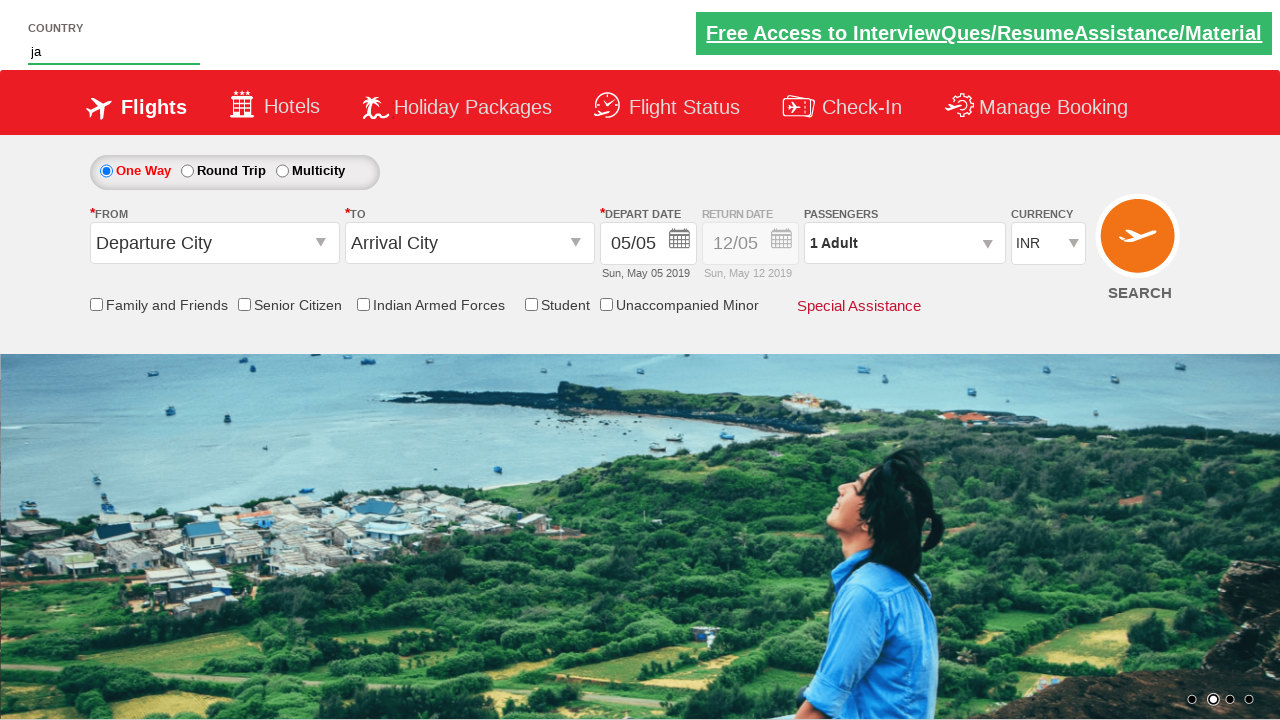

Auto-suggestive dropdown appeared with suggestions
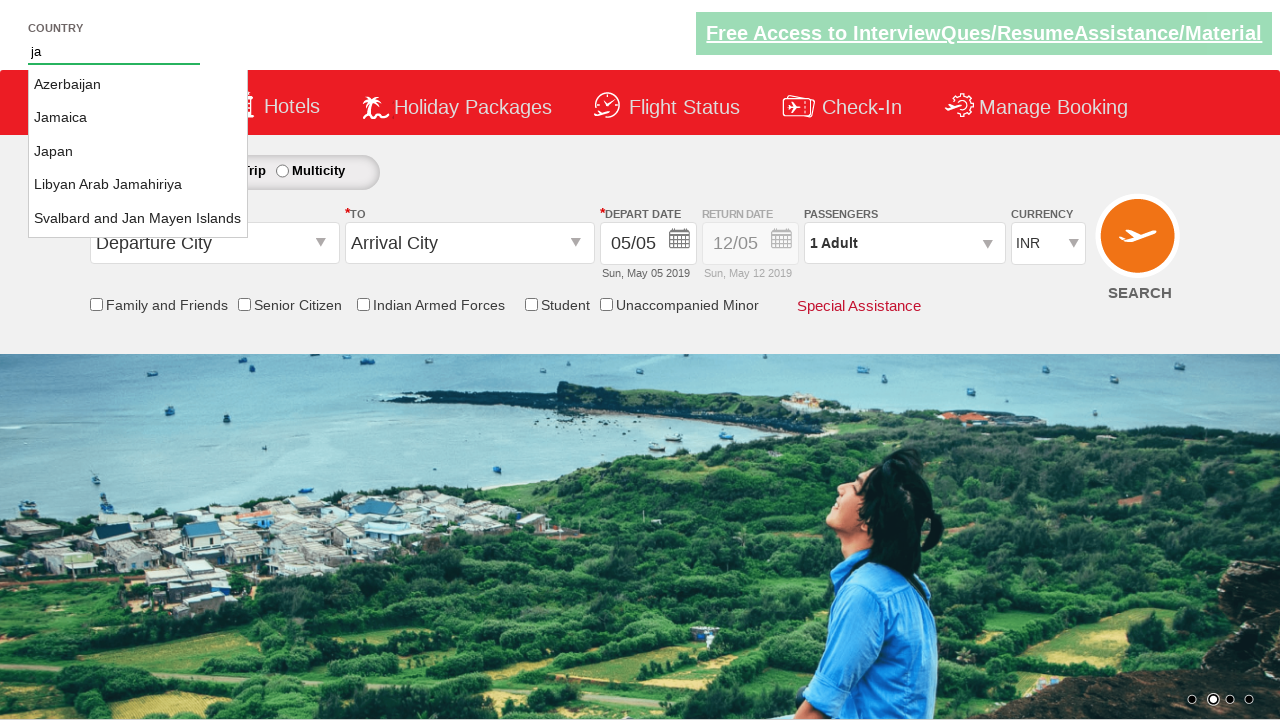

Retrieved all suggestion items from the dropdown
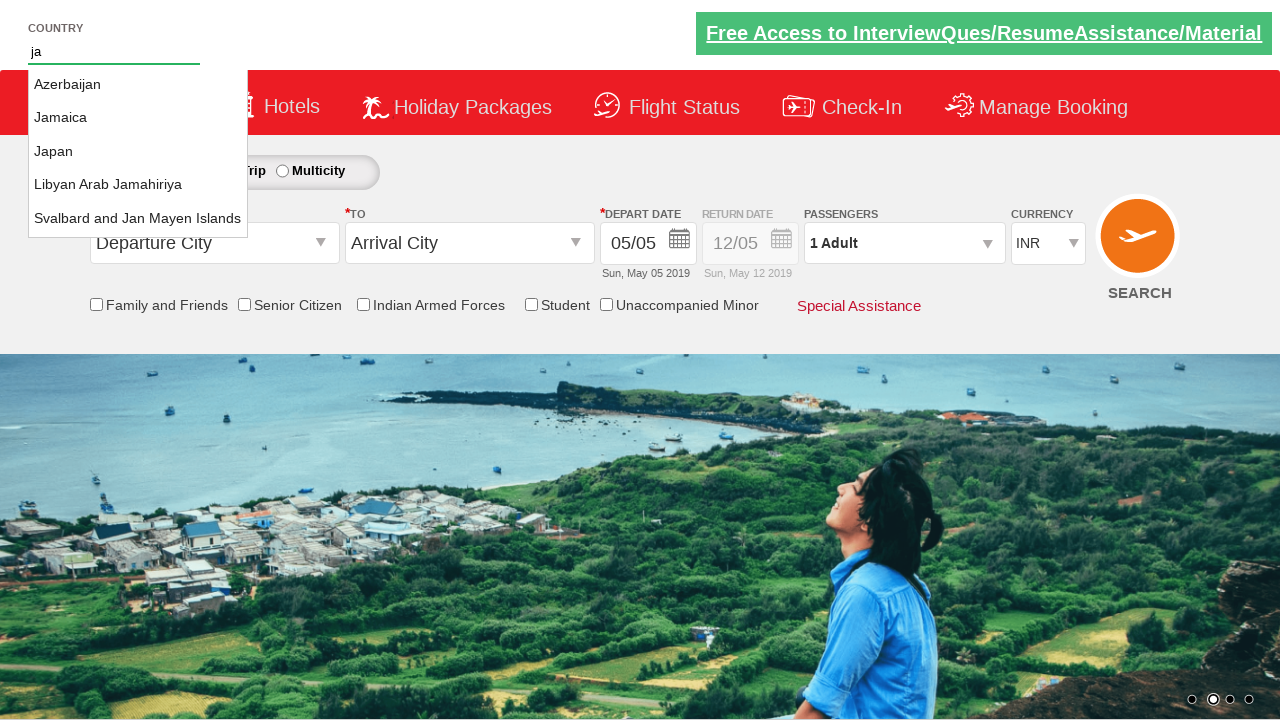

Selected 'Japan' from the auto-suggestive dropdown at (138, 152) on xpath=//ul[@id='ui-id-1']/li >> nth=2
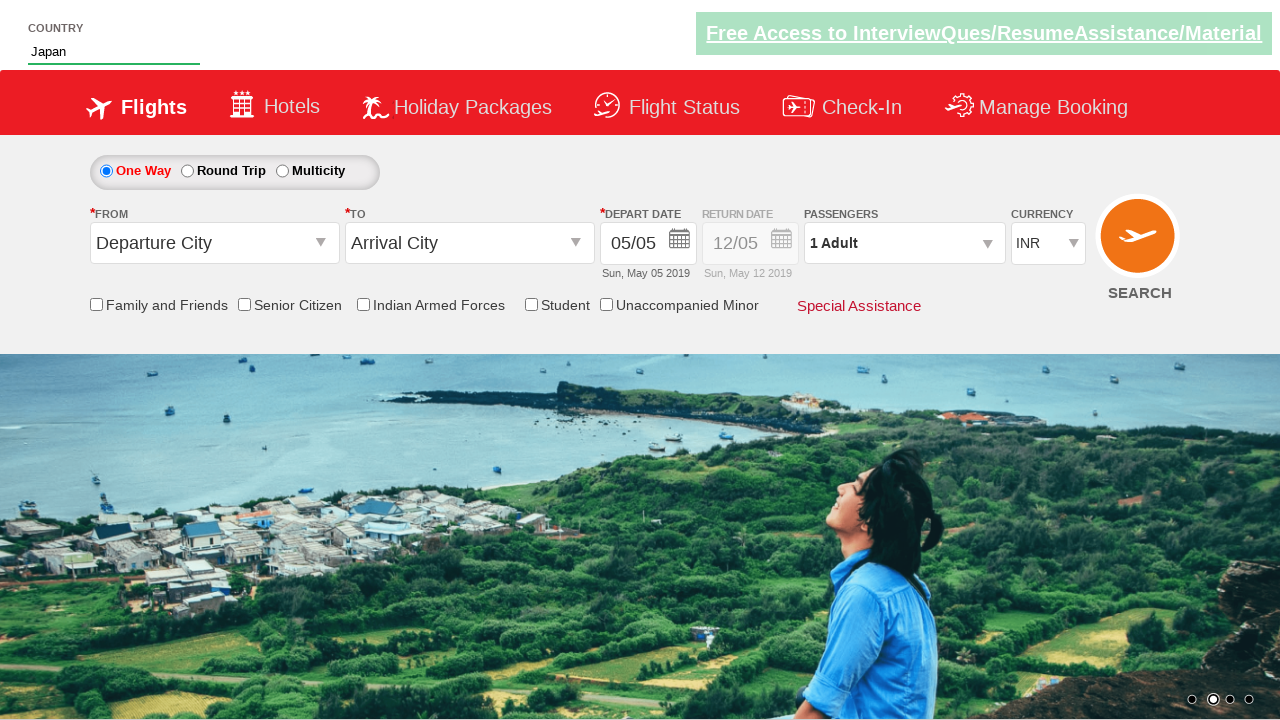

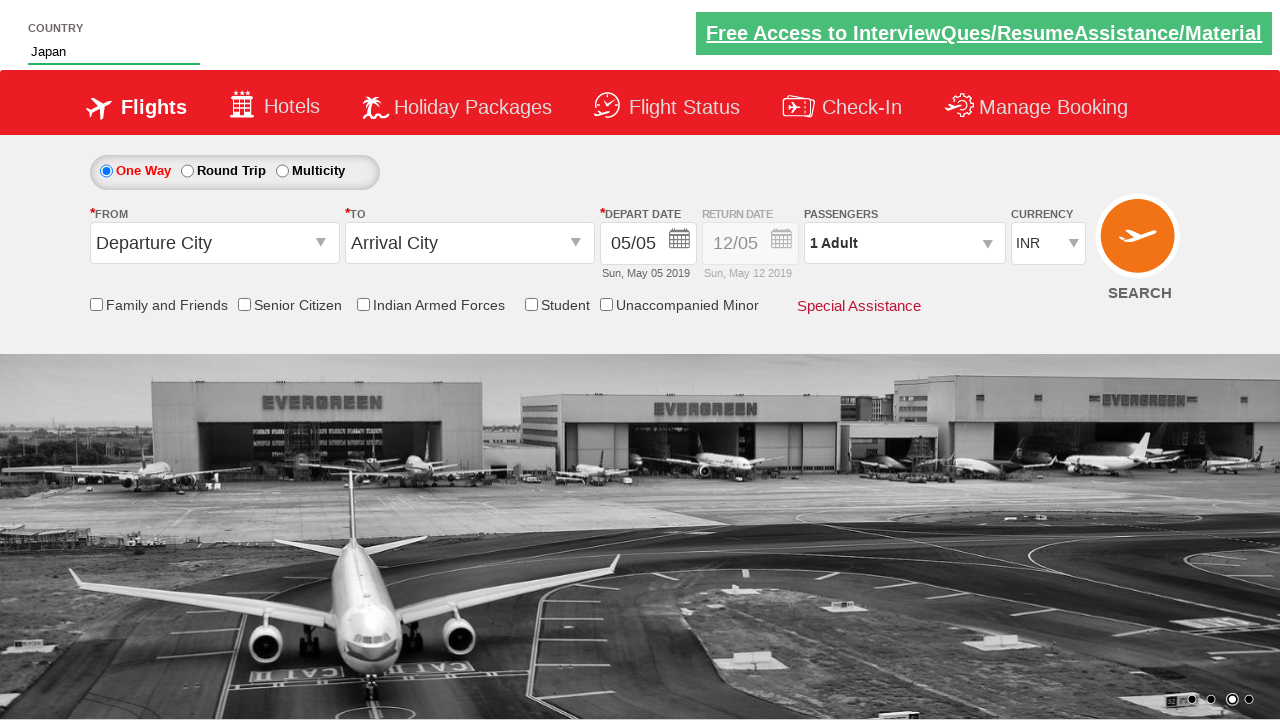